Tests un-marking items as complete by checking and then unchecking a todo item

Starting URL: https://demo.playwright.dev/todomvc

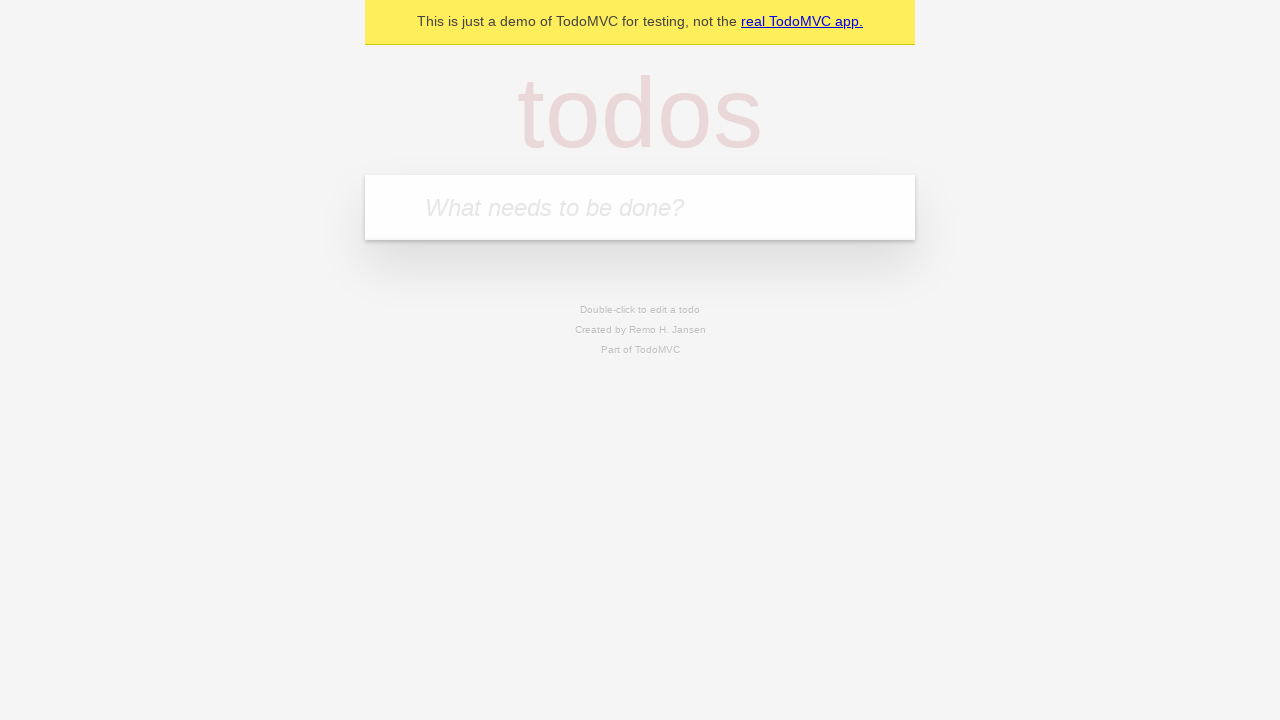

Located the 'What needs to be done?' input field
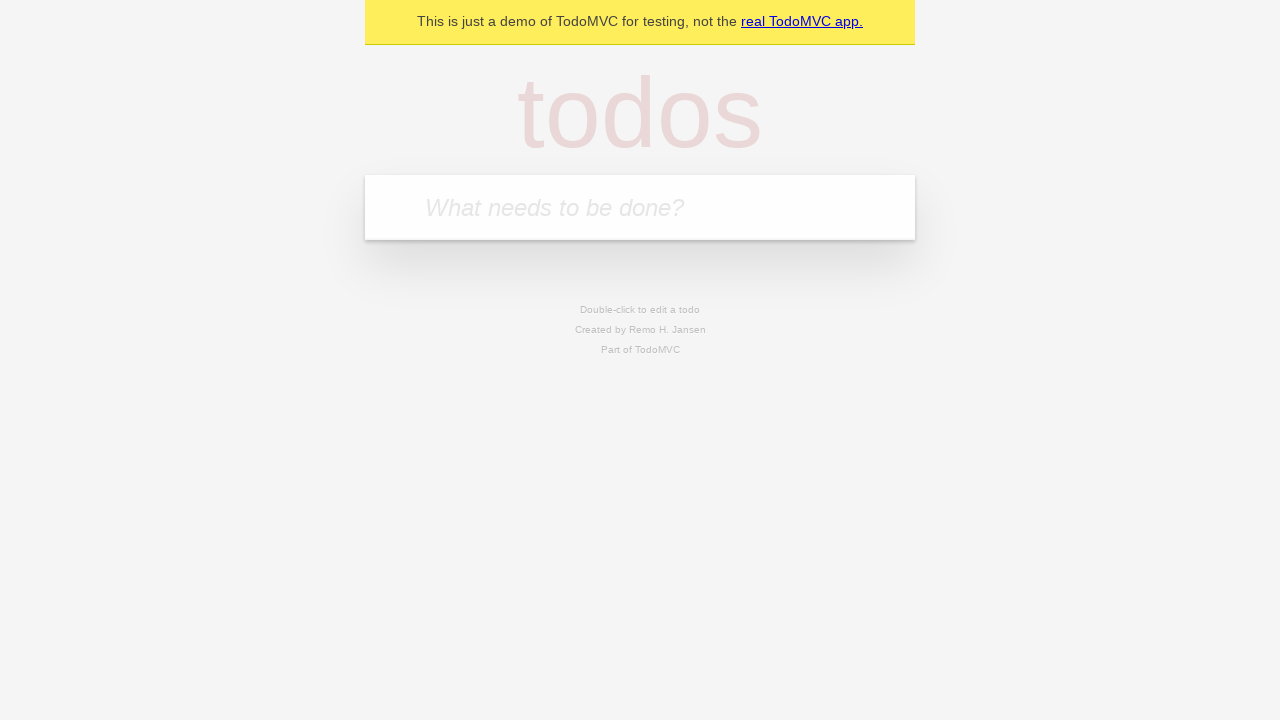

Filled todo input with 'buy some cheese' on internal:attr=[placeholder="What needs to be done?"i]
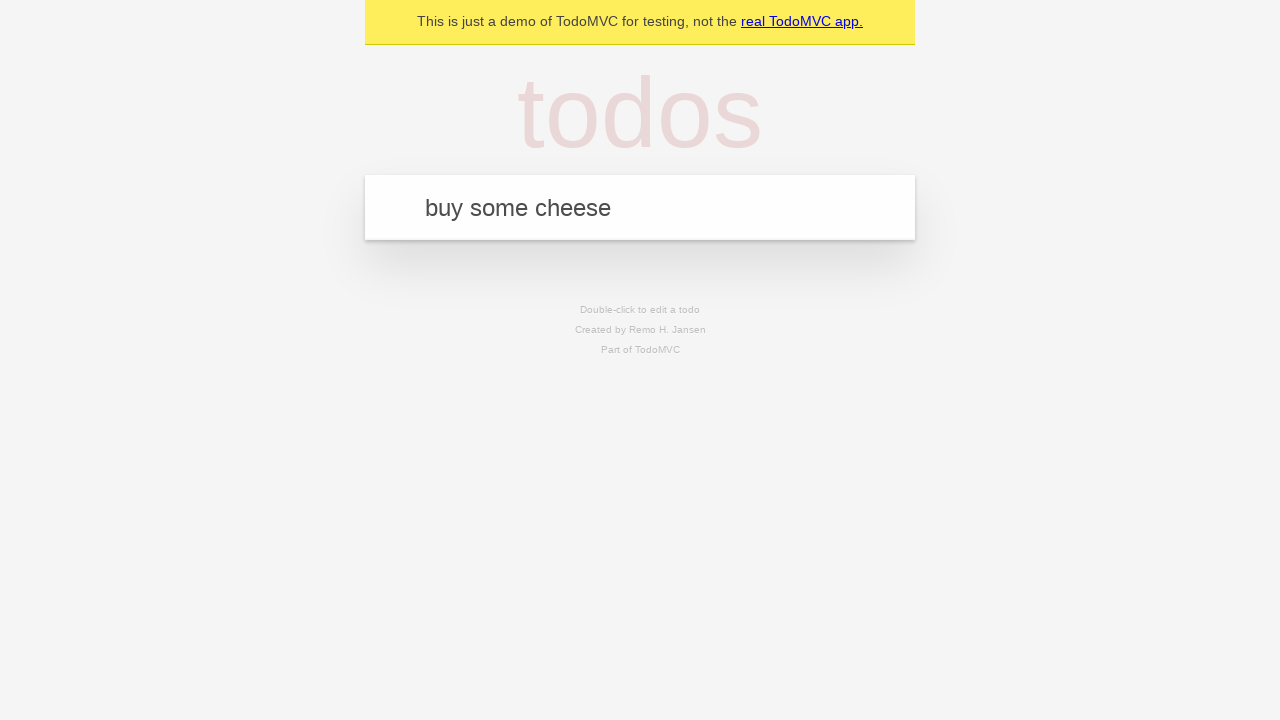

Pressed Enter to create todo item 'buy some cheese' on internal:attr=[placeholder="What needs to be done?"i]
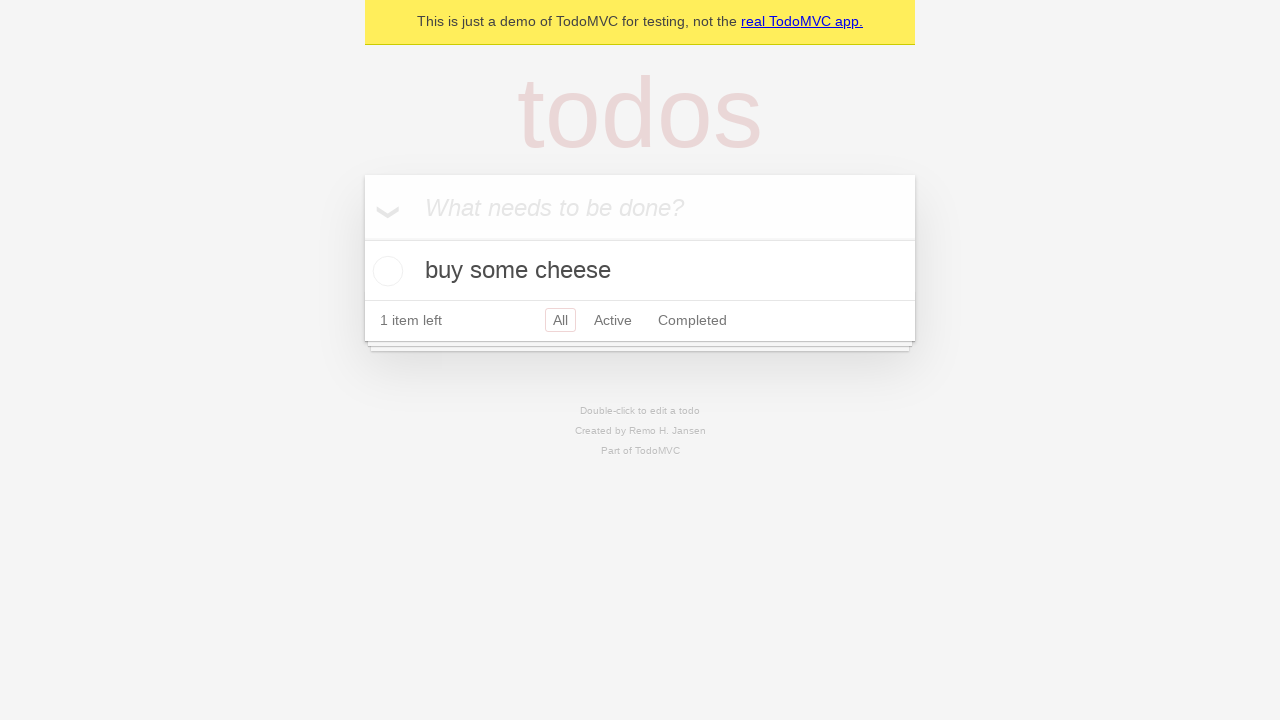

Filled todo input with 'feed the cat' on internal:attr=[placeholder="What needs to be done?"i]
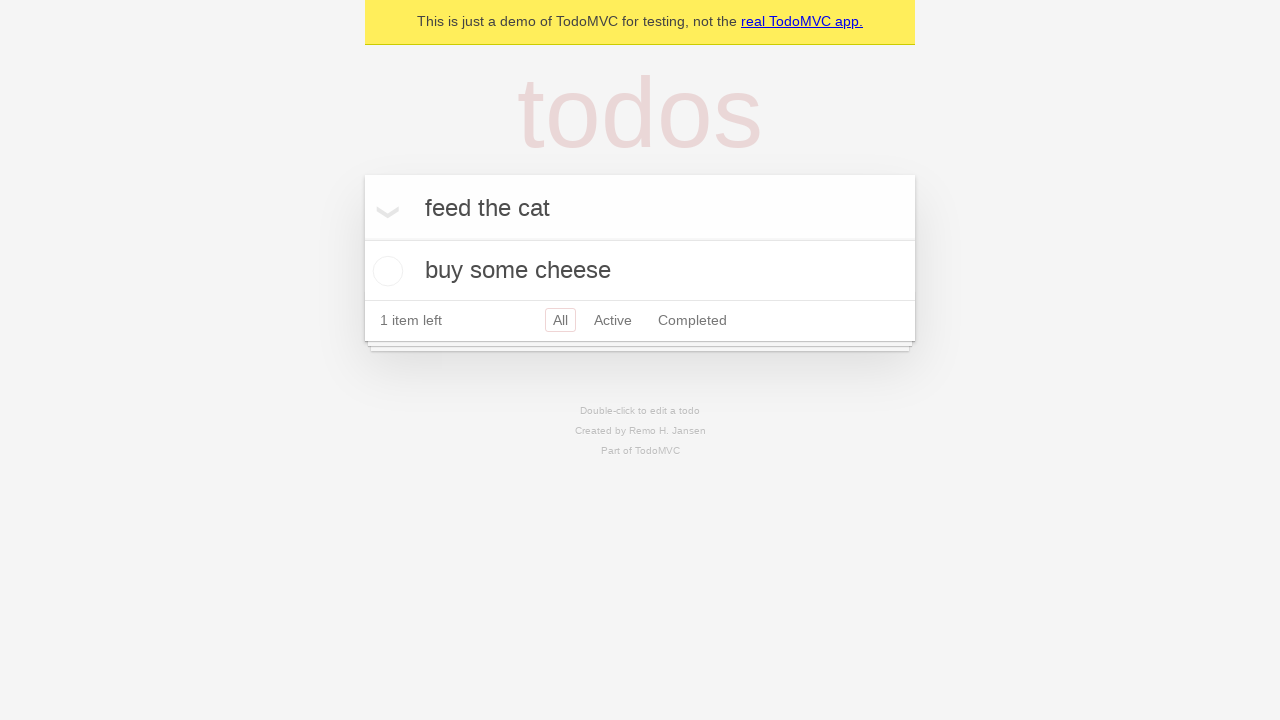

Pressed Enter to create todo item 'feed the cat' on internal:attr=[placeholder="What needs to be done?"i]
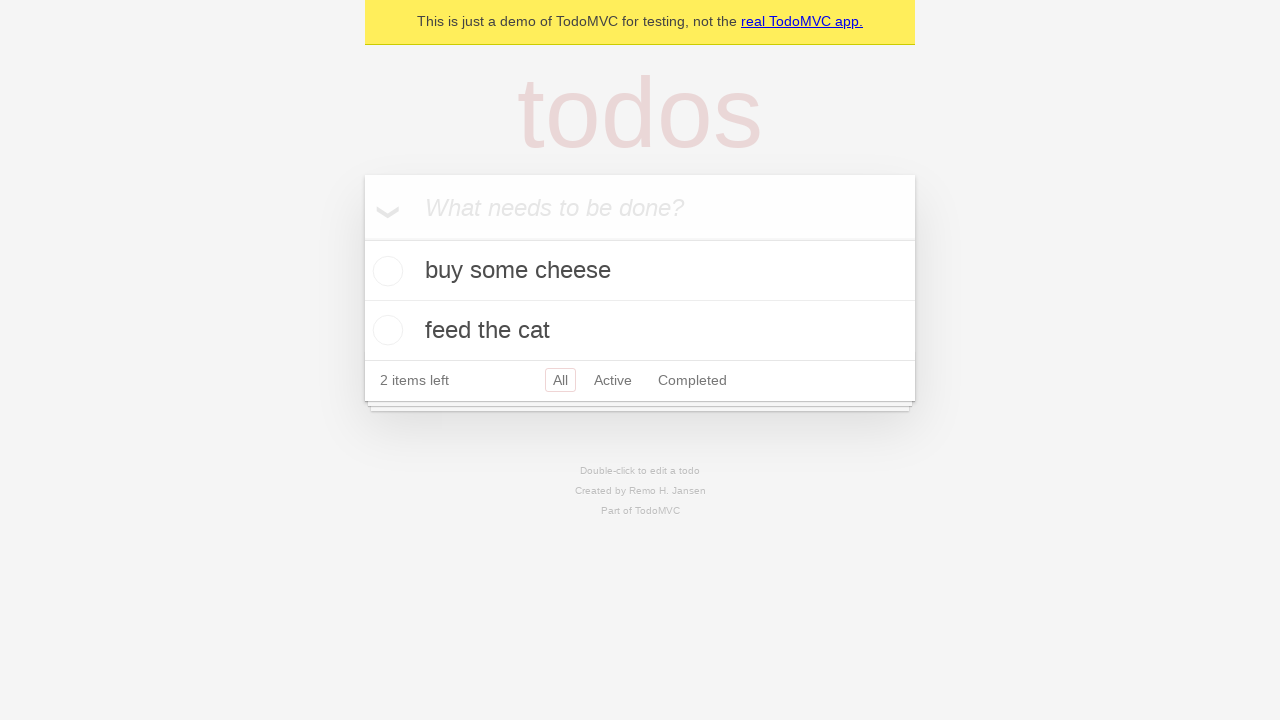

Waited for todo items to appear in the DOM
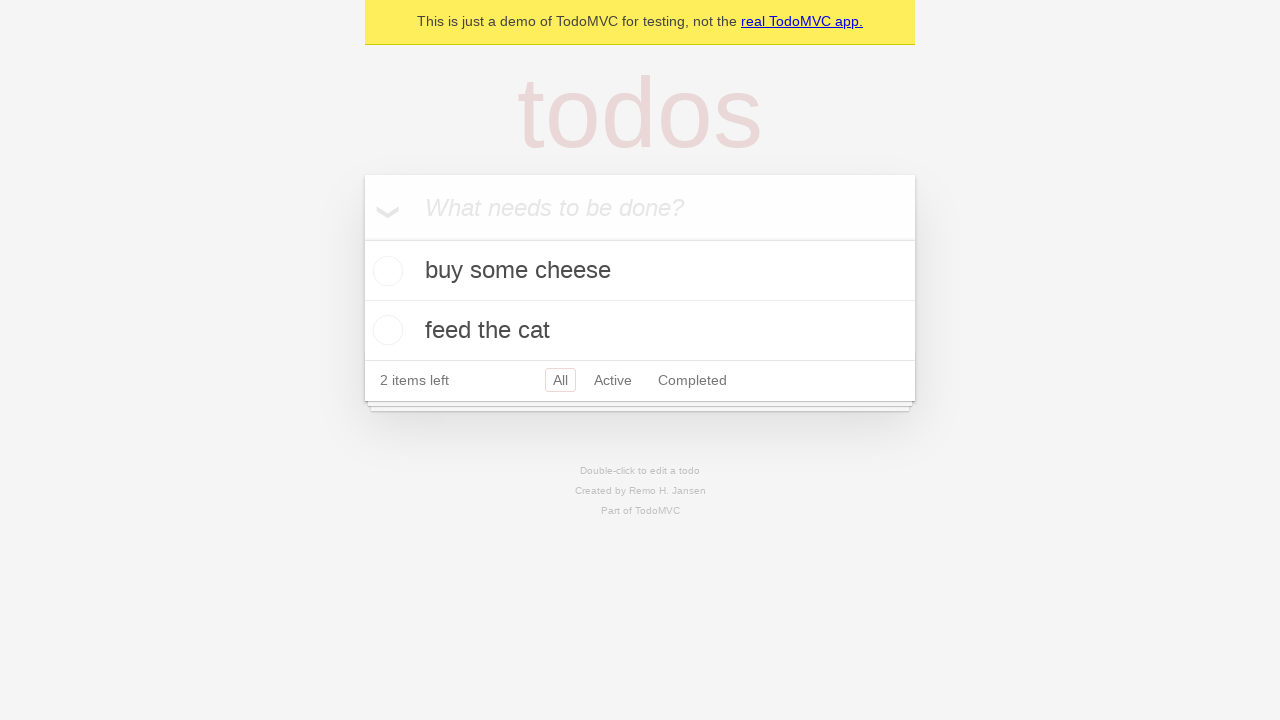

Located the first todo item
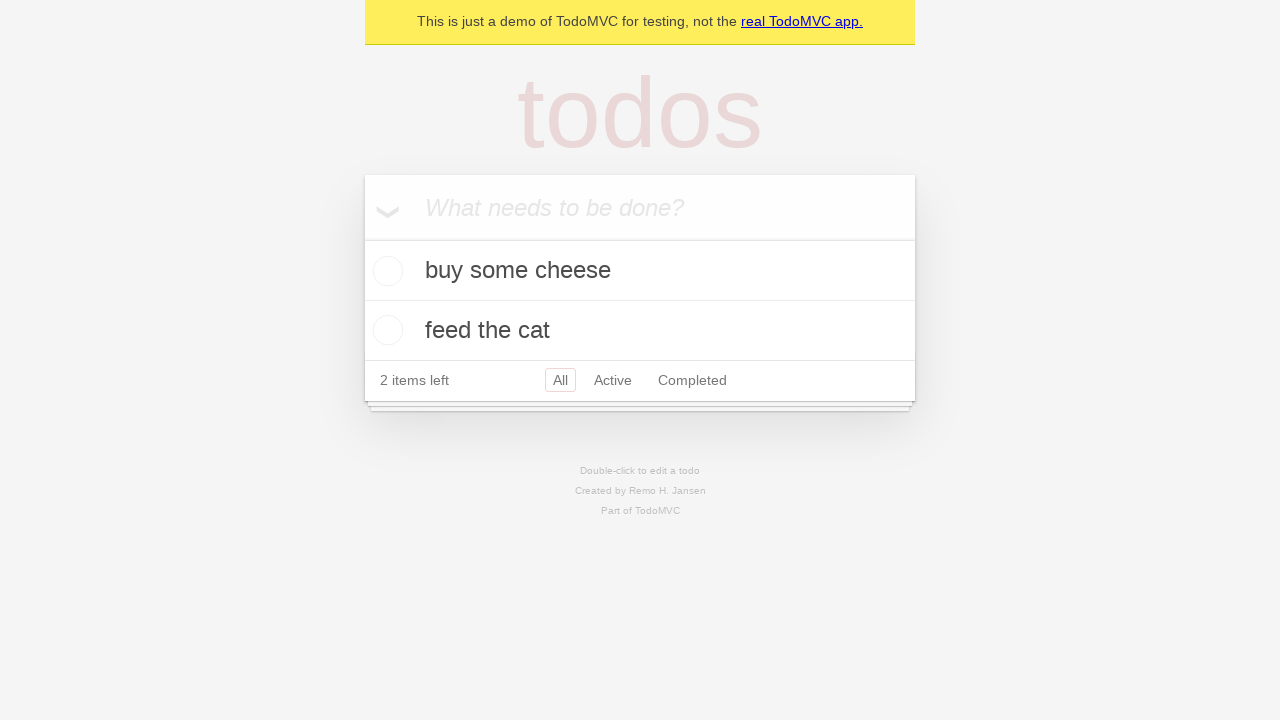

Located the checkbox for the first todo item
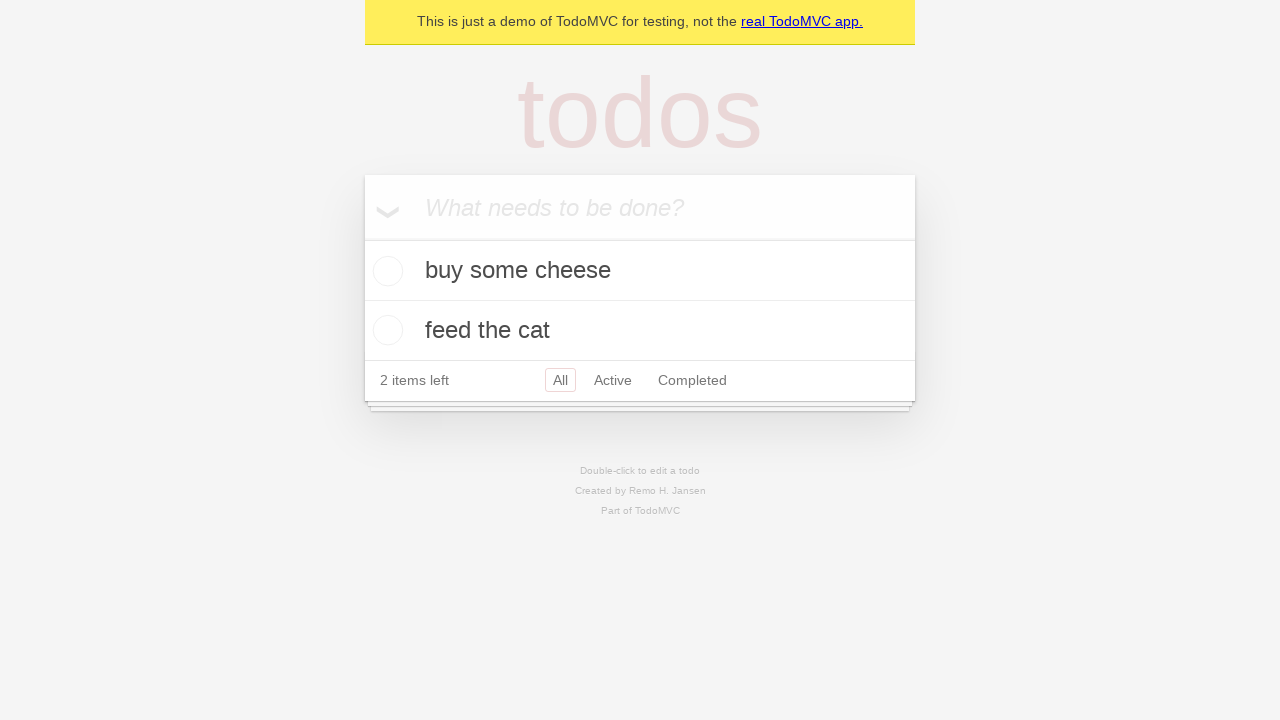

Checked the first todo item as complete at (385, 271) on internal:testid=[data-testid="todo-item"s] >> nth=0 >> internal:role=checkbox
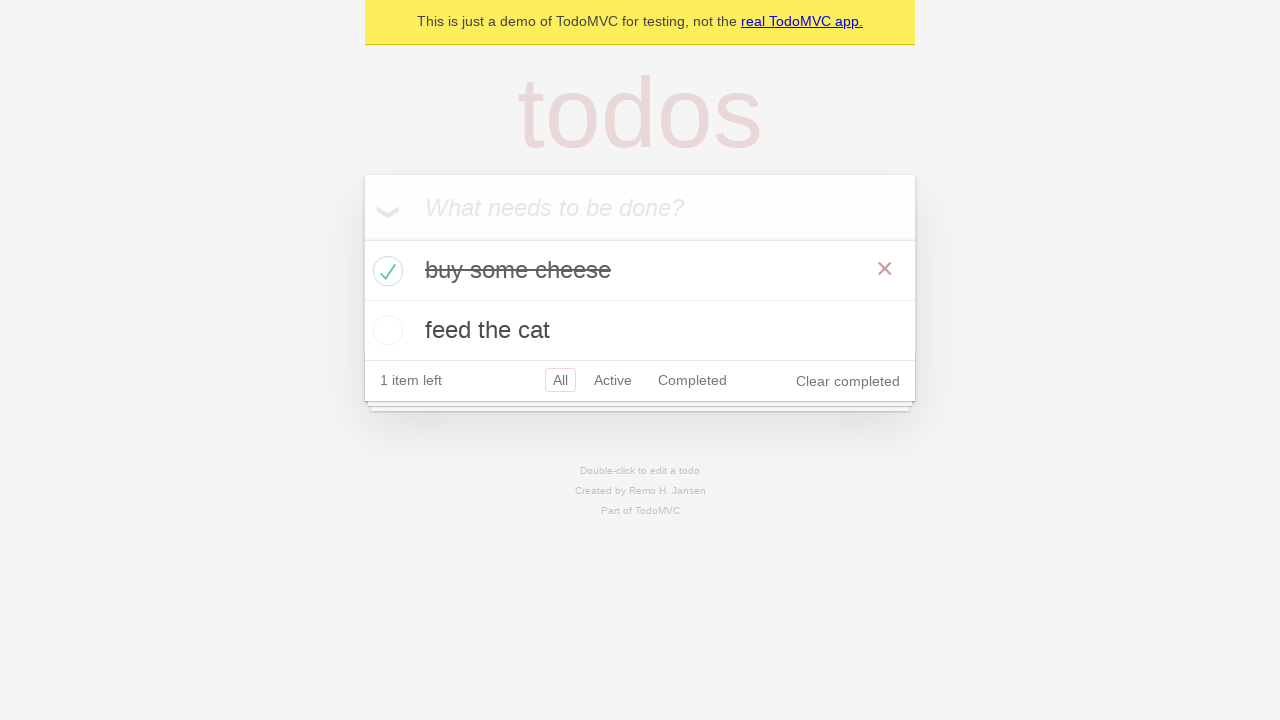

Unchecked the first todo item to mark it as incomplete at (385, 271) on internal:testid=[data-testid="todo-item"s] >> nth=0 >> internal:role=checkbox
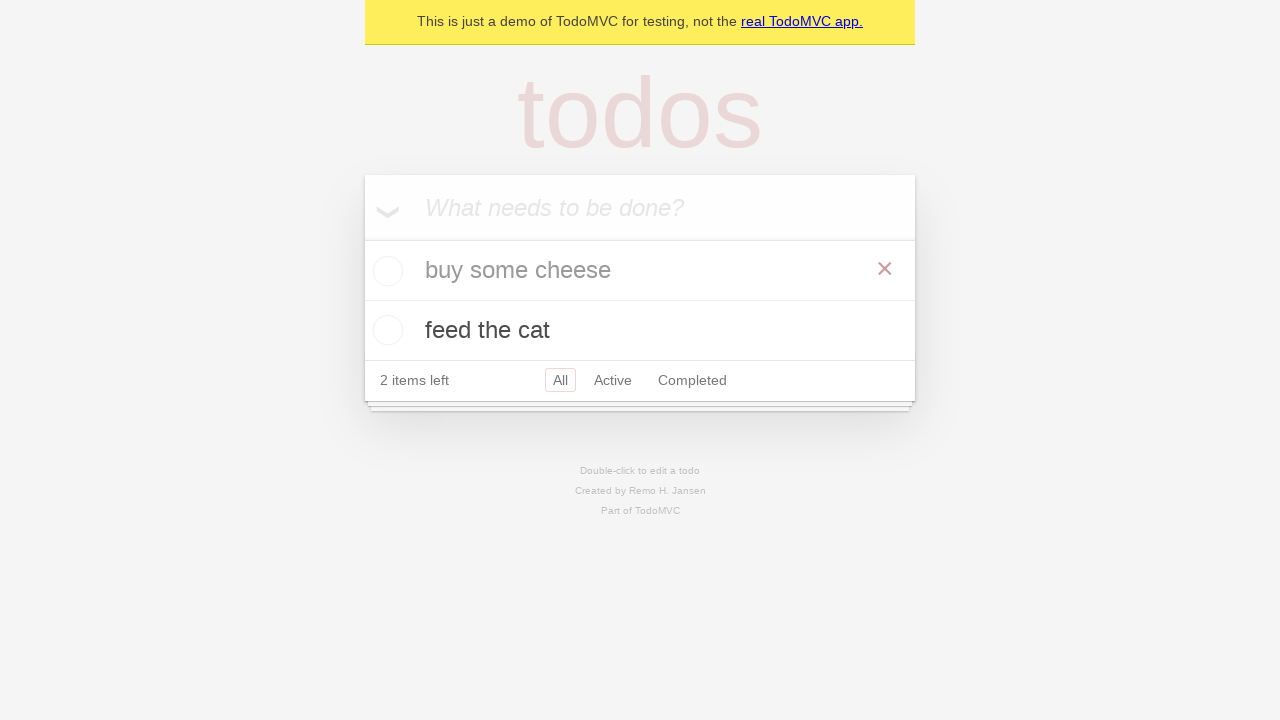

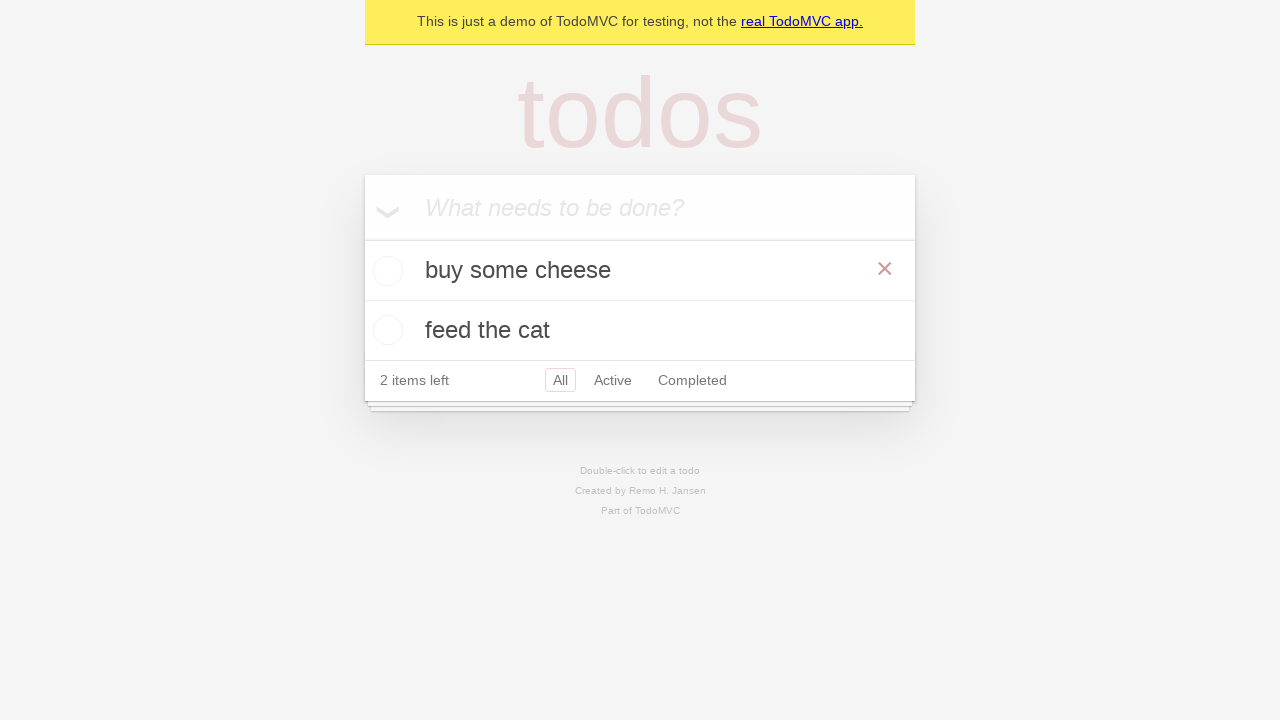